Tests drag and drop functionality by swapping two elements using dragAndDropTo method

Starting URL: https://the-internet.herokuapp.com/drag_and_drop

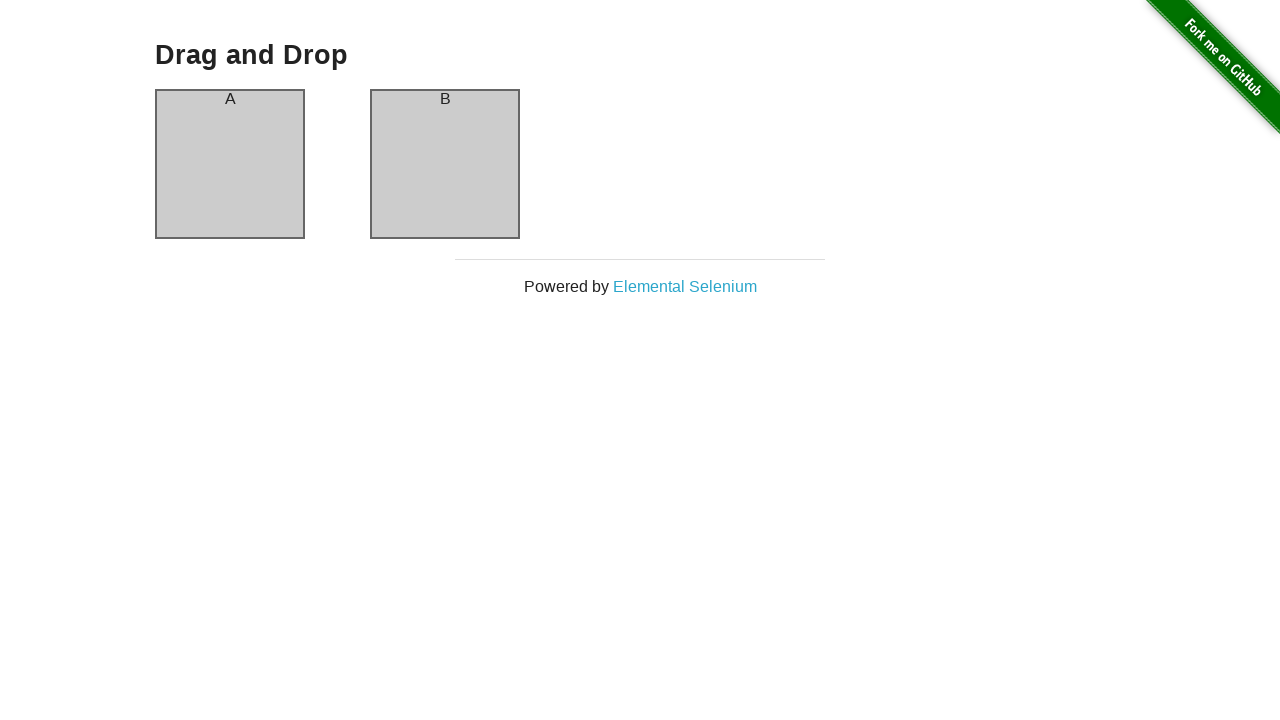

Located column A element
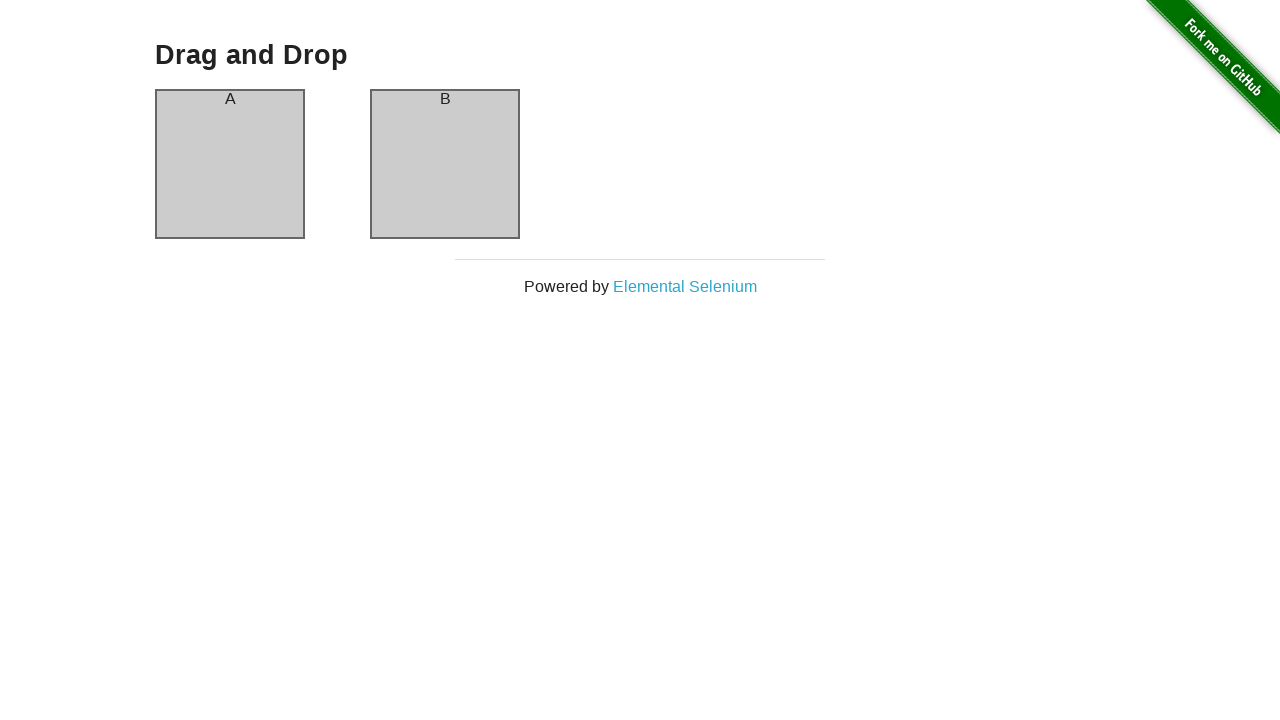

Located column B element
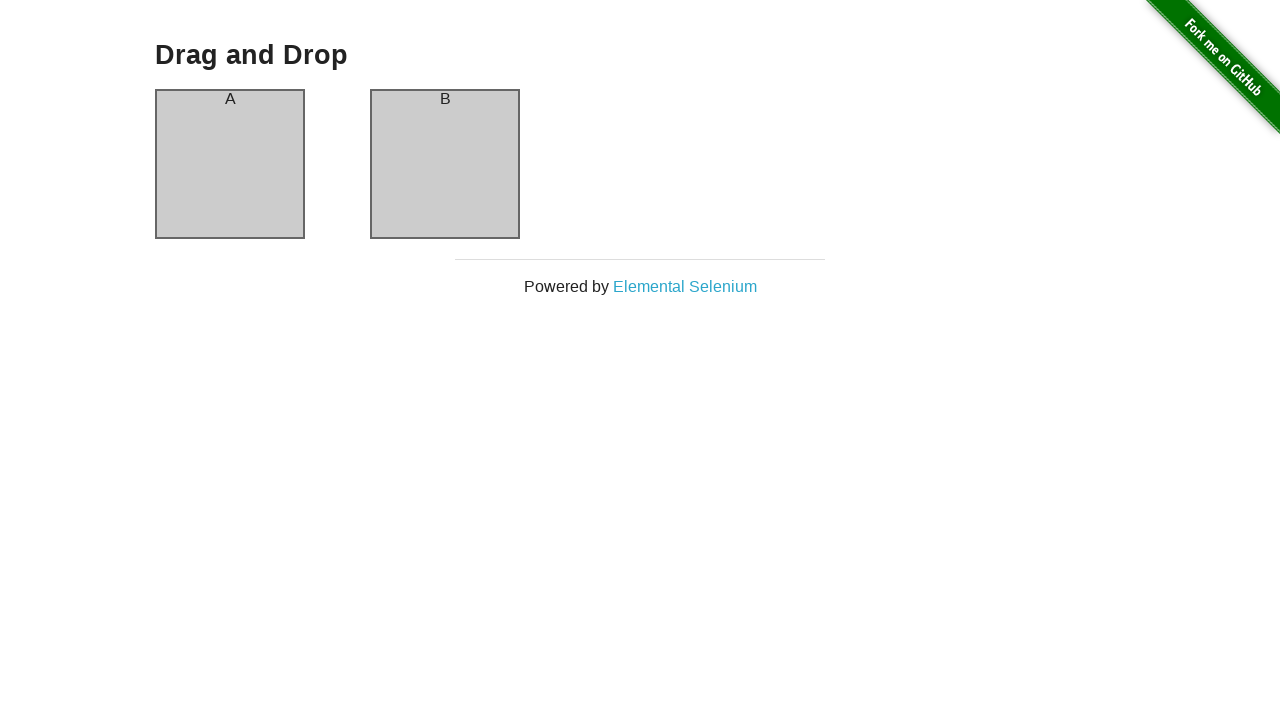

Dragged column A to column B position at (445, 164)
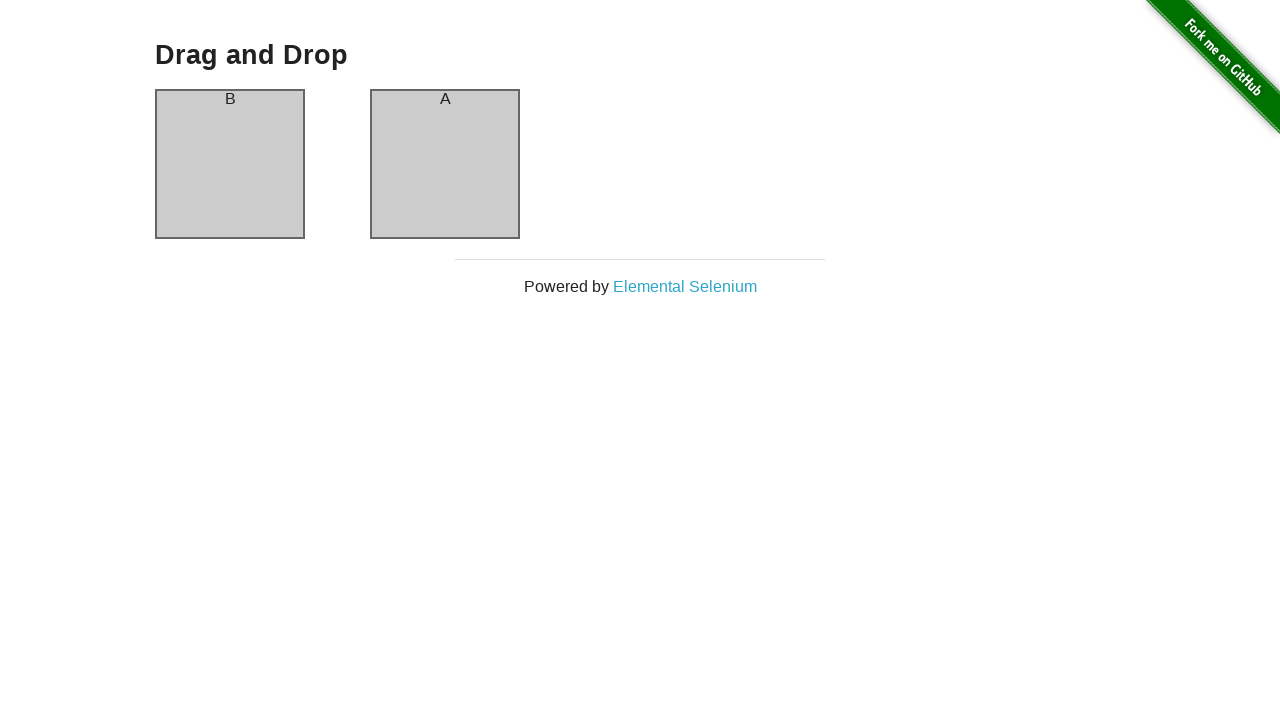

Waited for column A element to be present
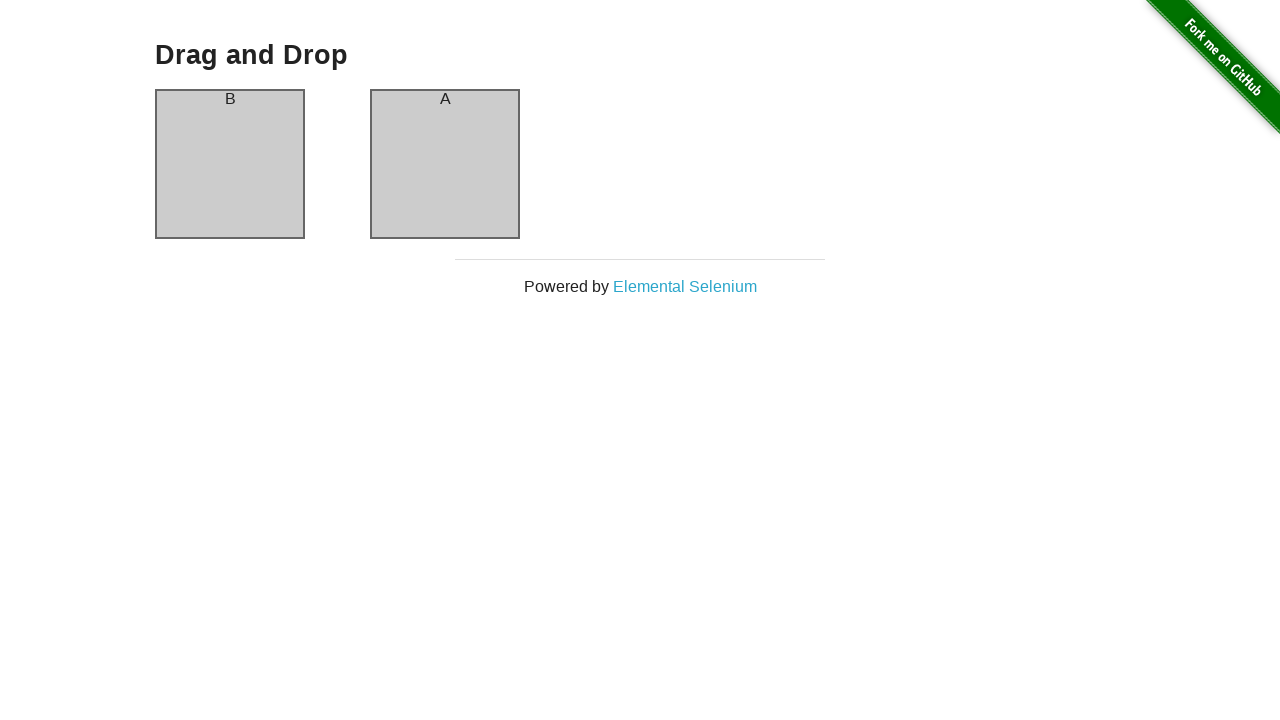

Verified column A now contains 'B' text
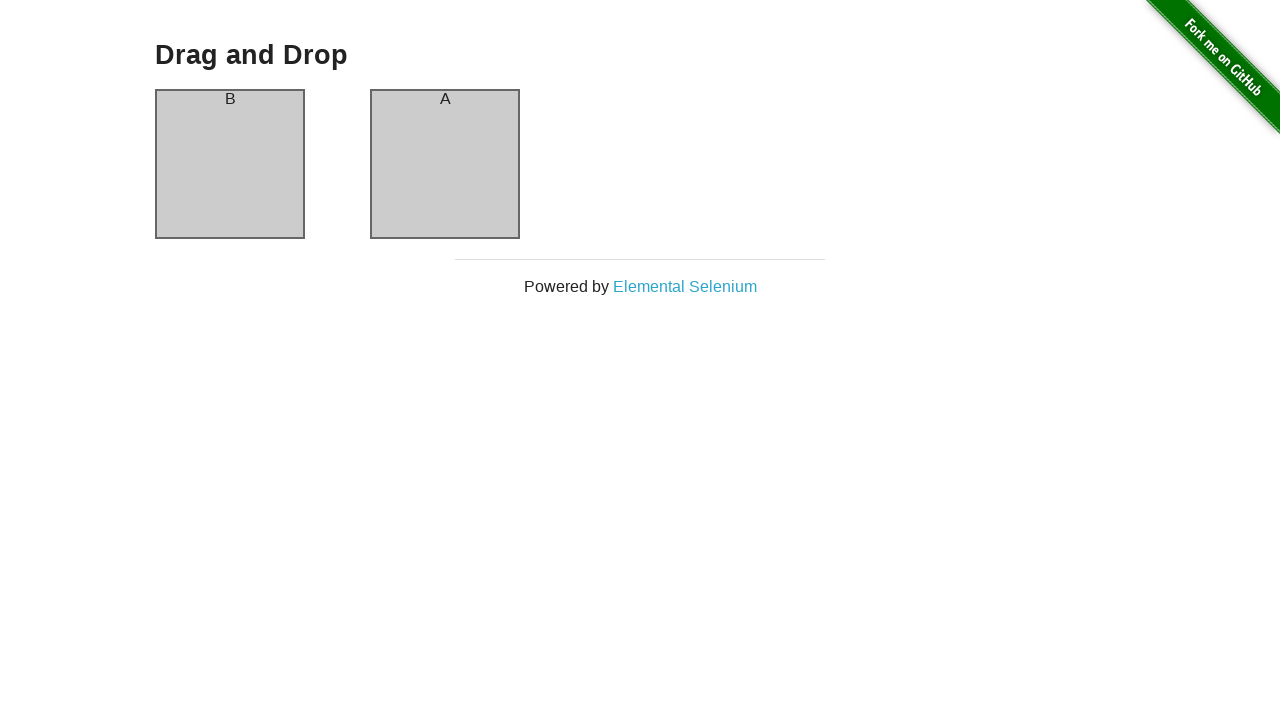

Verified column B now contains 'A' text - drag and drop swap successful
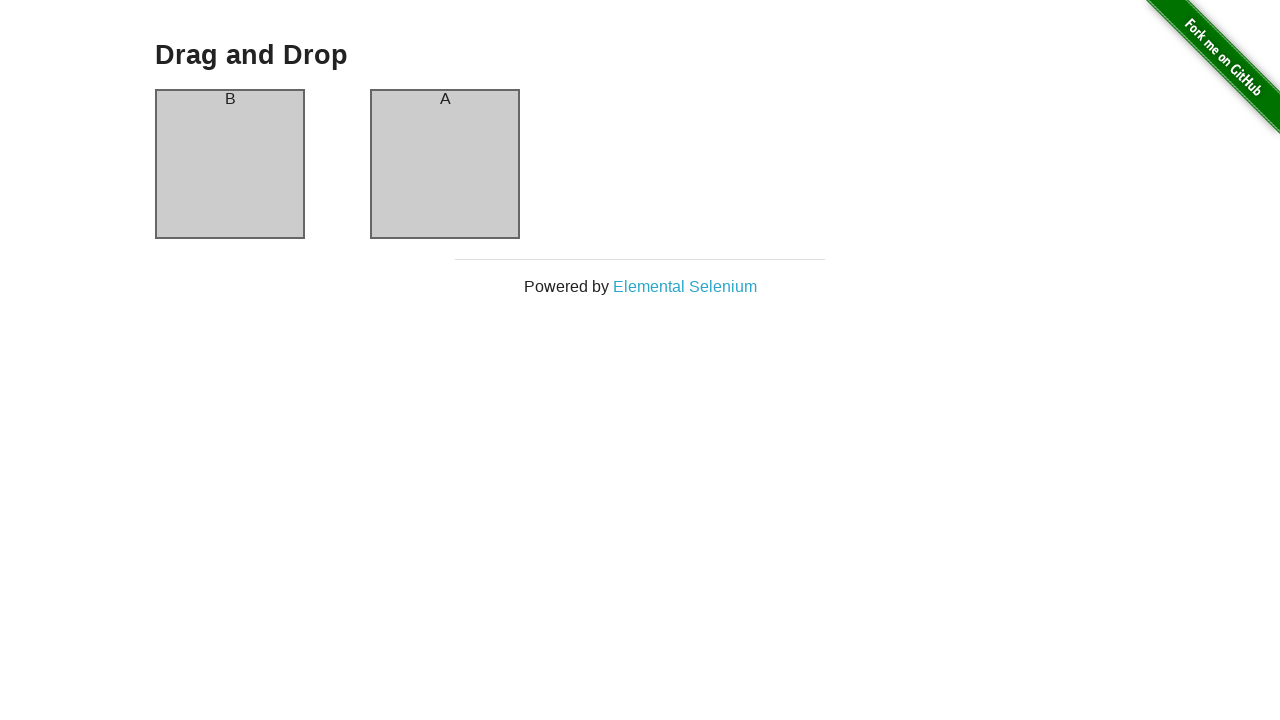

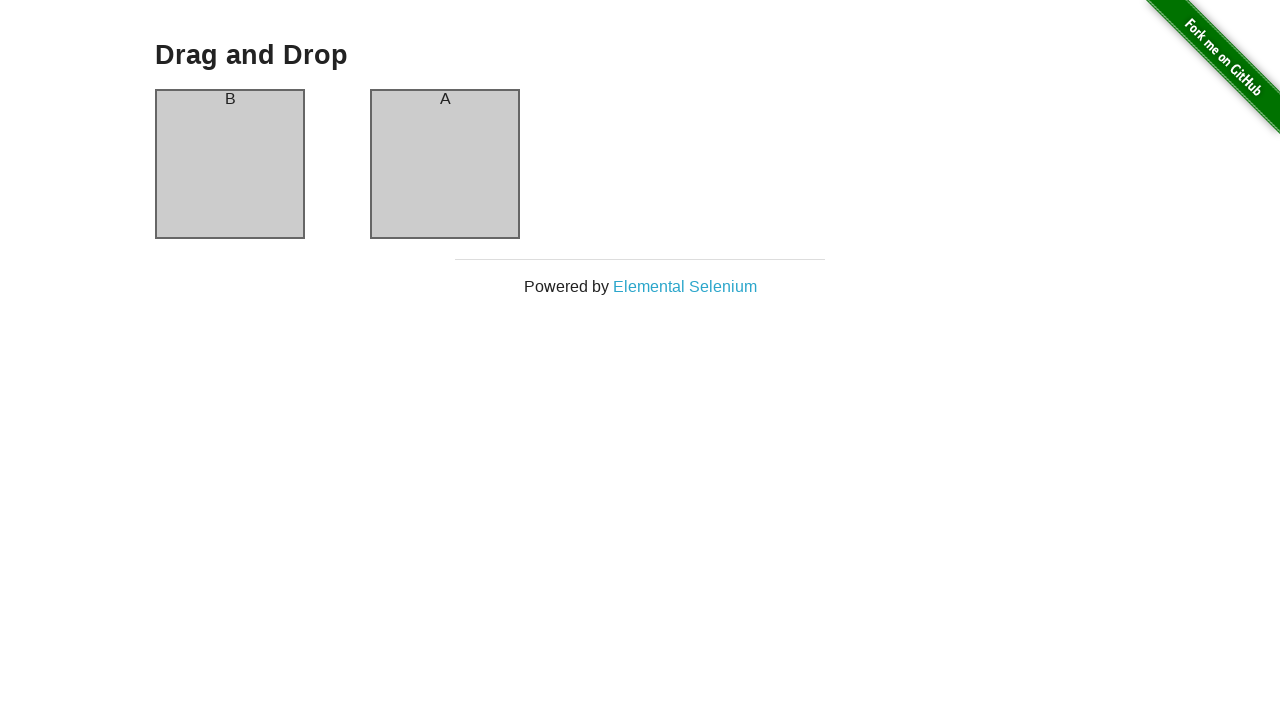